Tests handling of child windows by clicking a link that opens a new tab, extracting text from it, and using that text back in the main page

Starting URL: https://rahulshettyacademy.com/loginpagePractise/

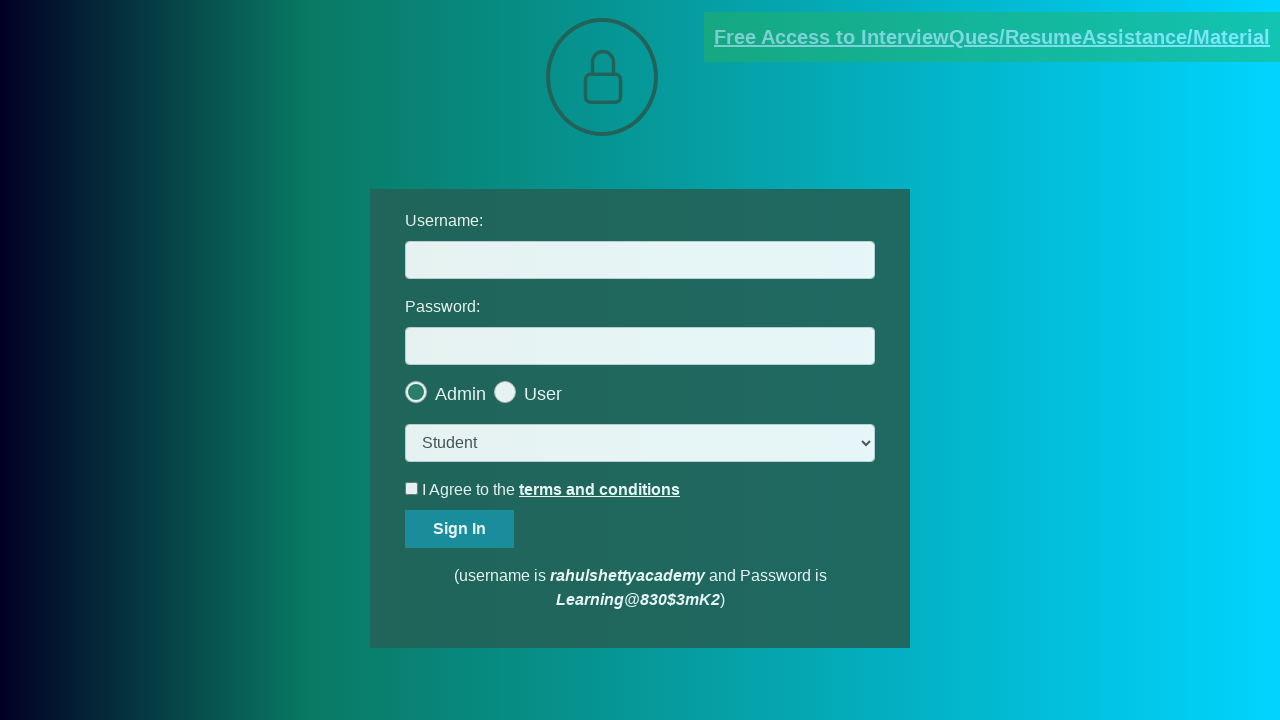

Clicked documents-request link and new page opened in child window at (992, 37) on [href*='documents-request']
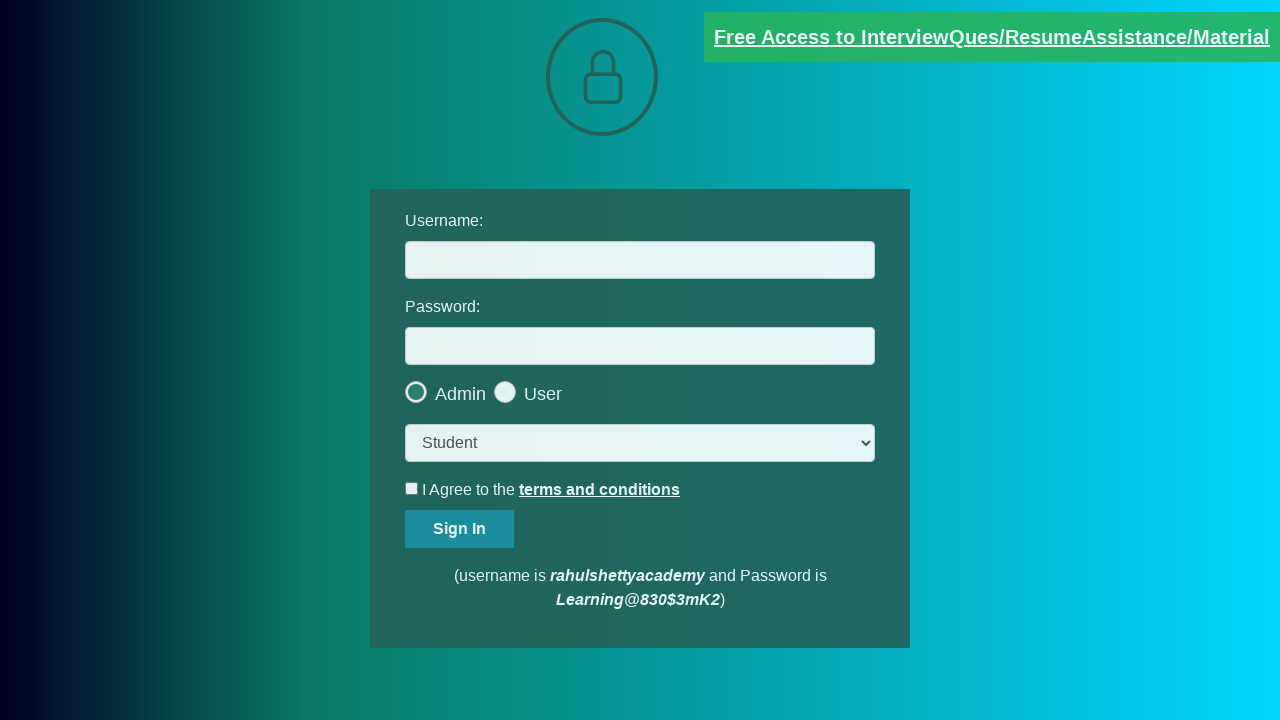

Child window page loaded with domcontentloaded state
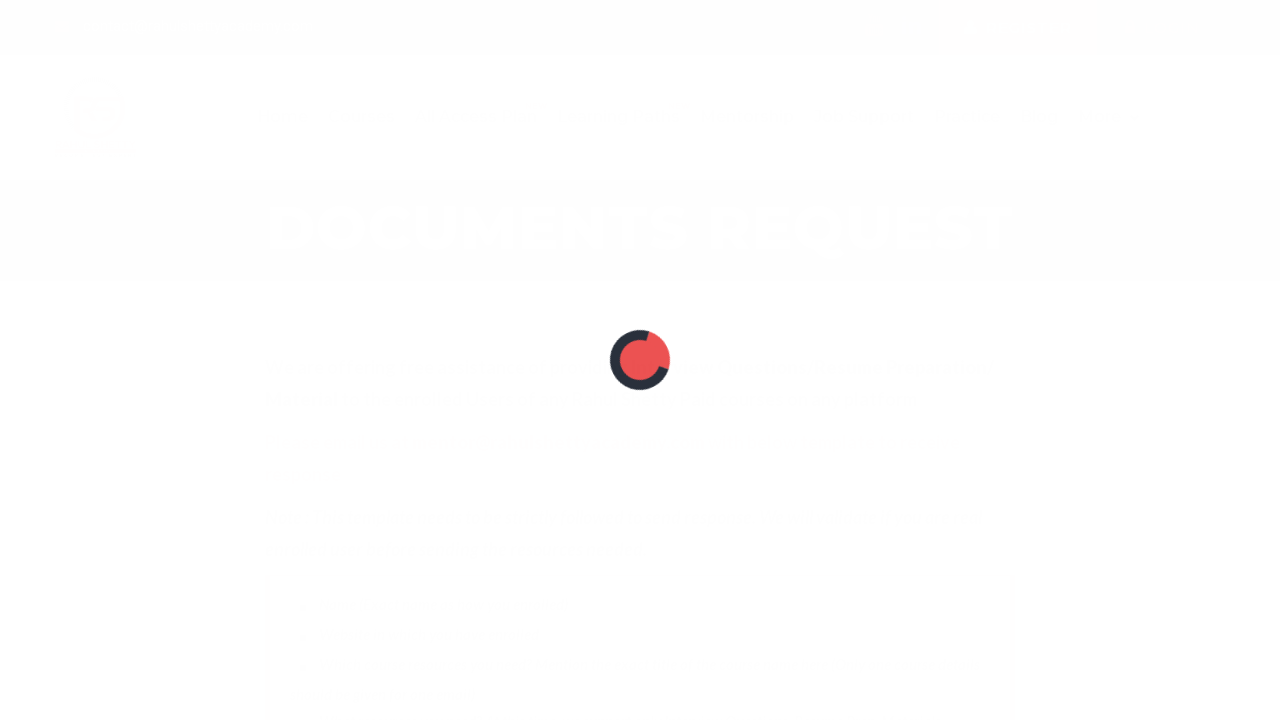

Extracted text from red element on child page: 'Please email us at mentor@rahulshettyacademy.com with below template to receive response '
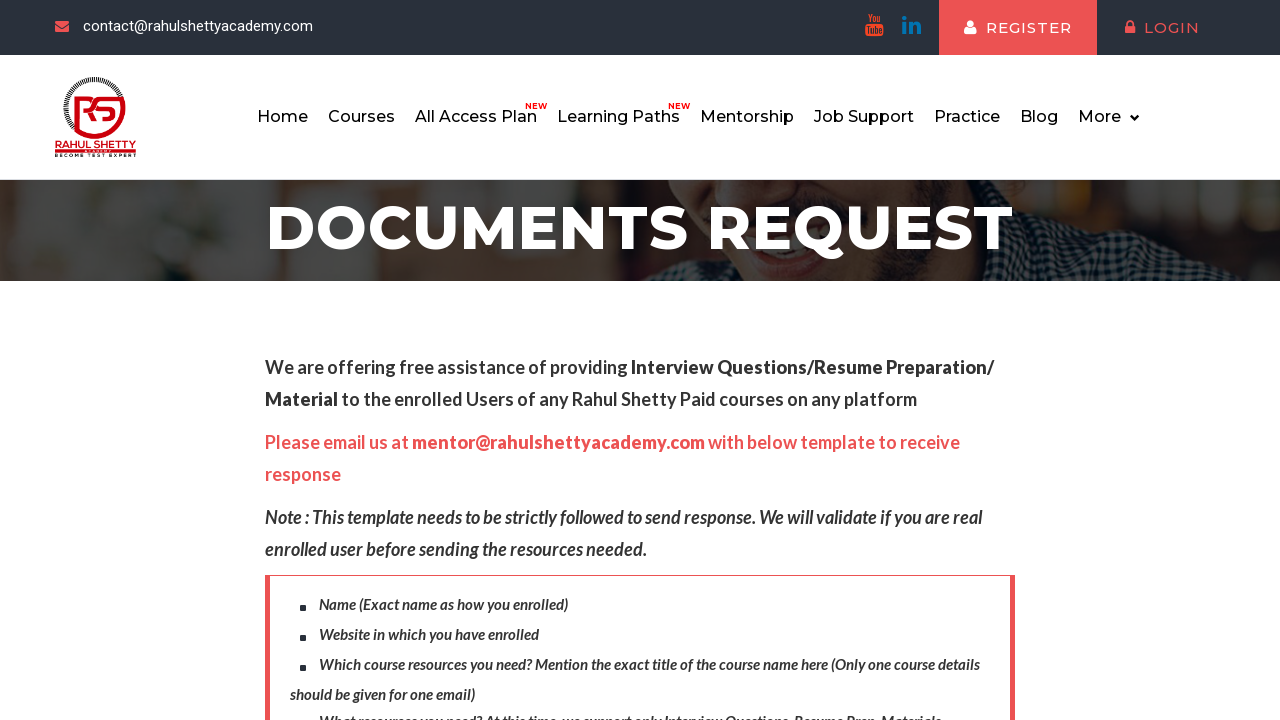

Parsed domain from email text: 'rahulshettyacademy.com'
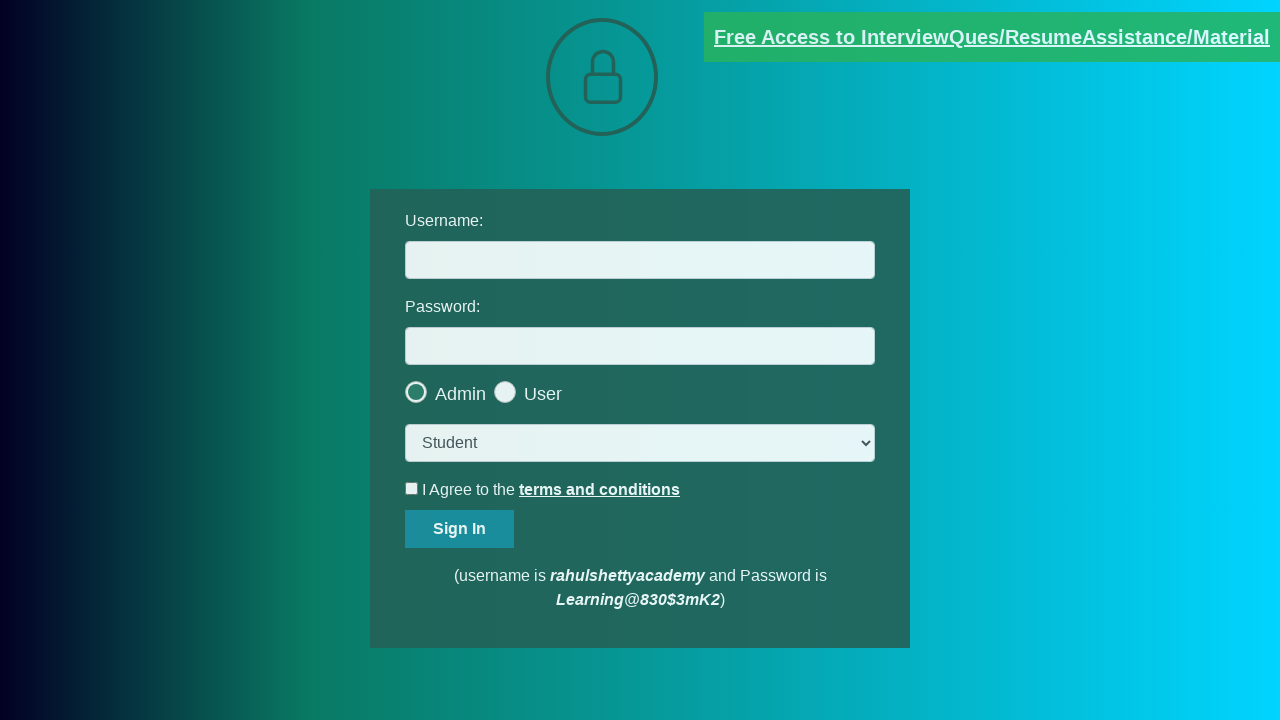

Filled username field on main page with extracted domain: 'rahulshettyacademy.com' on #username
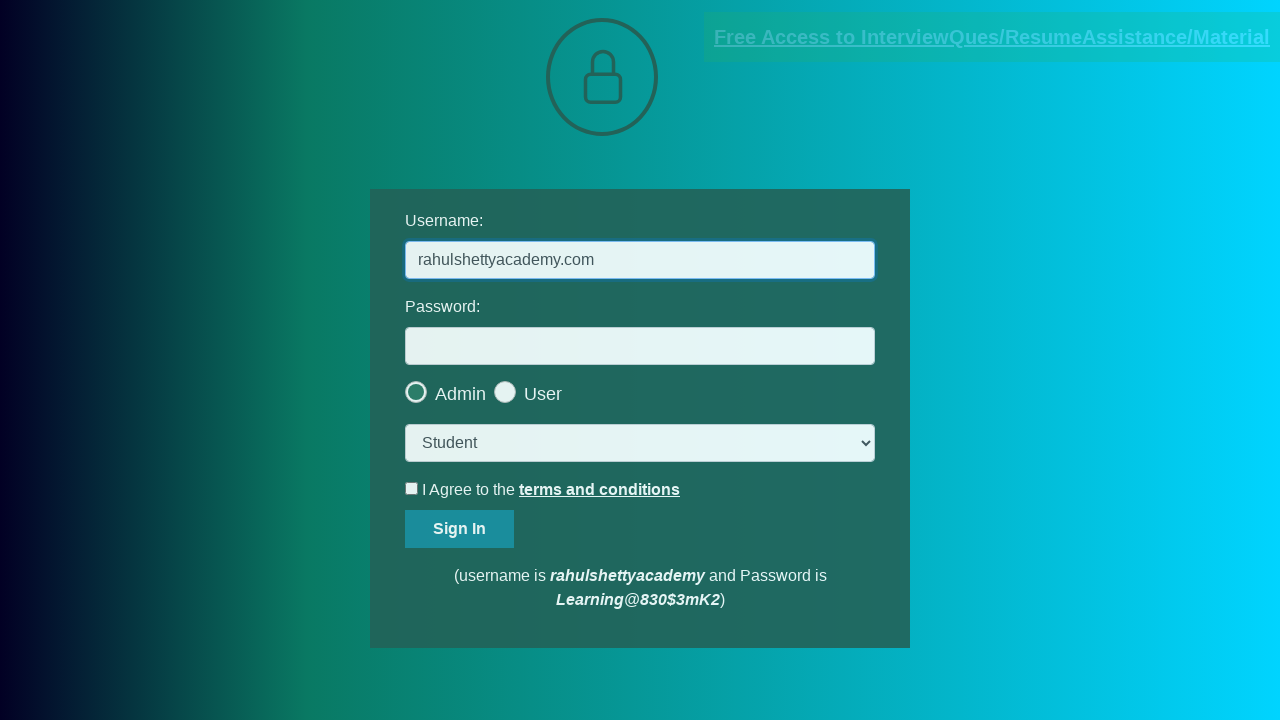

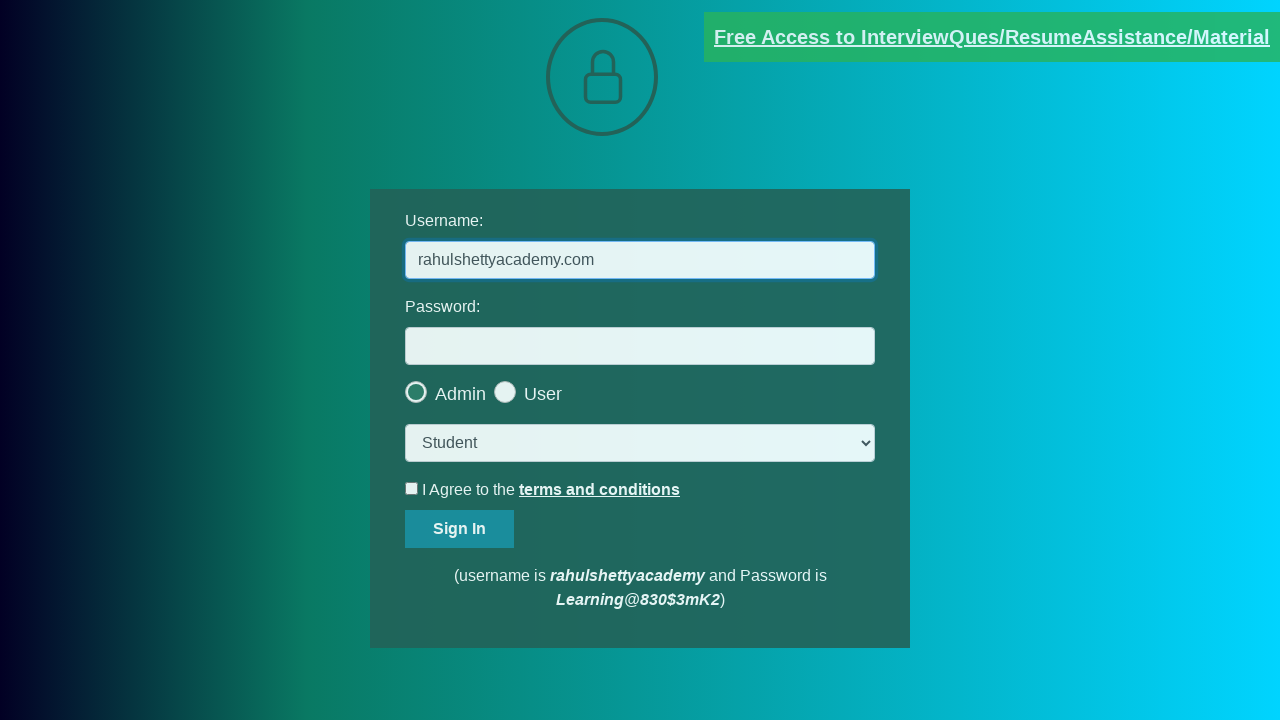